Navigates to the LATAM Airlines Mexico homepage and loads the page

Starting URL: https://www.latamairlines.com/mx/es

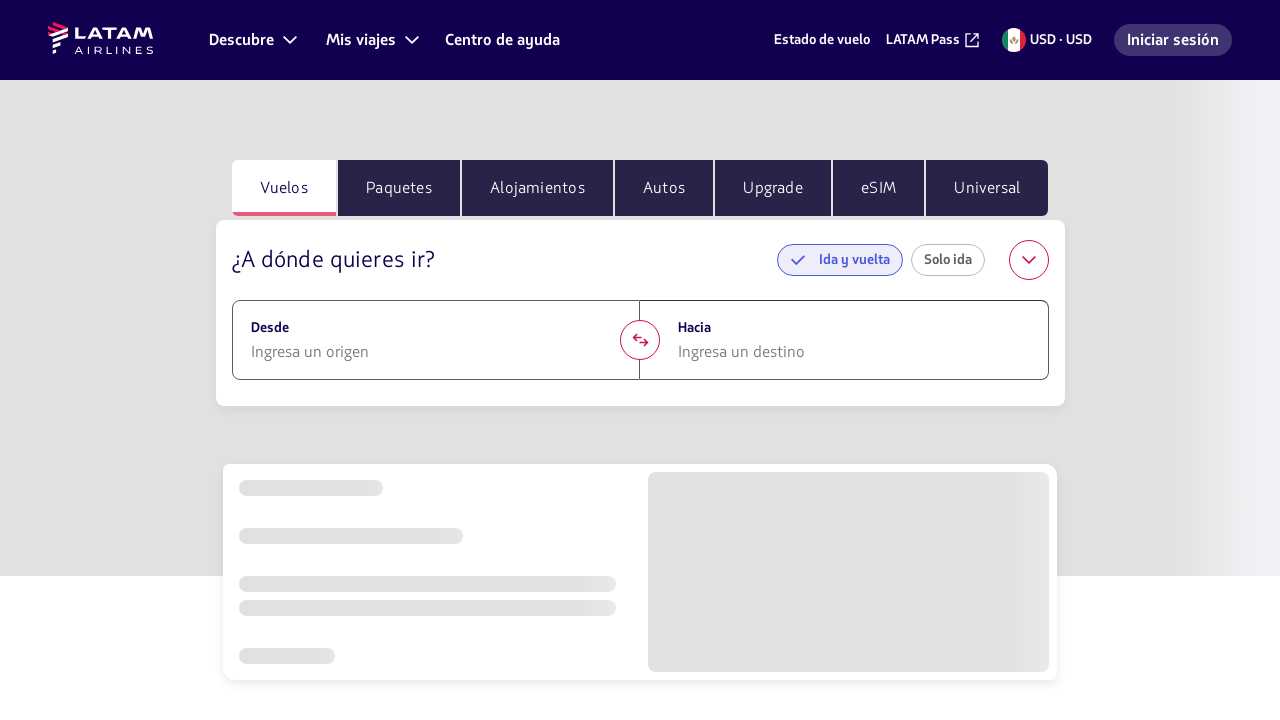

Page DOM content loaded
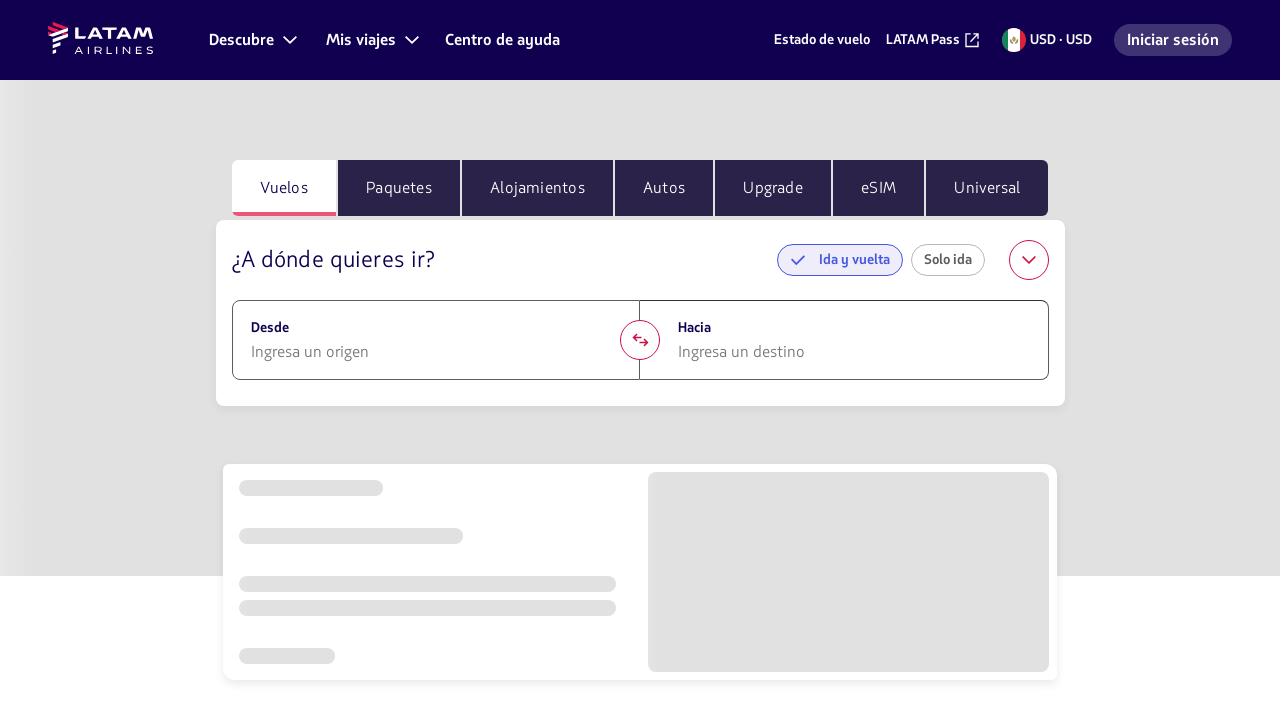

Body element loaded on LATAM Airlines Mexico homepage
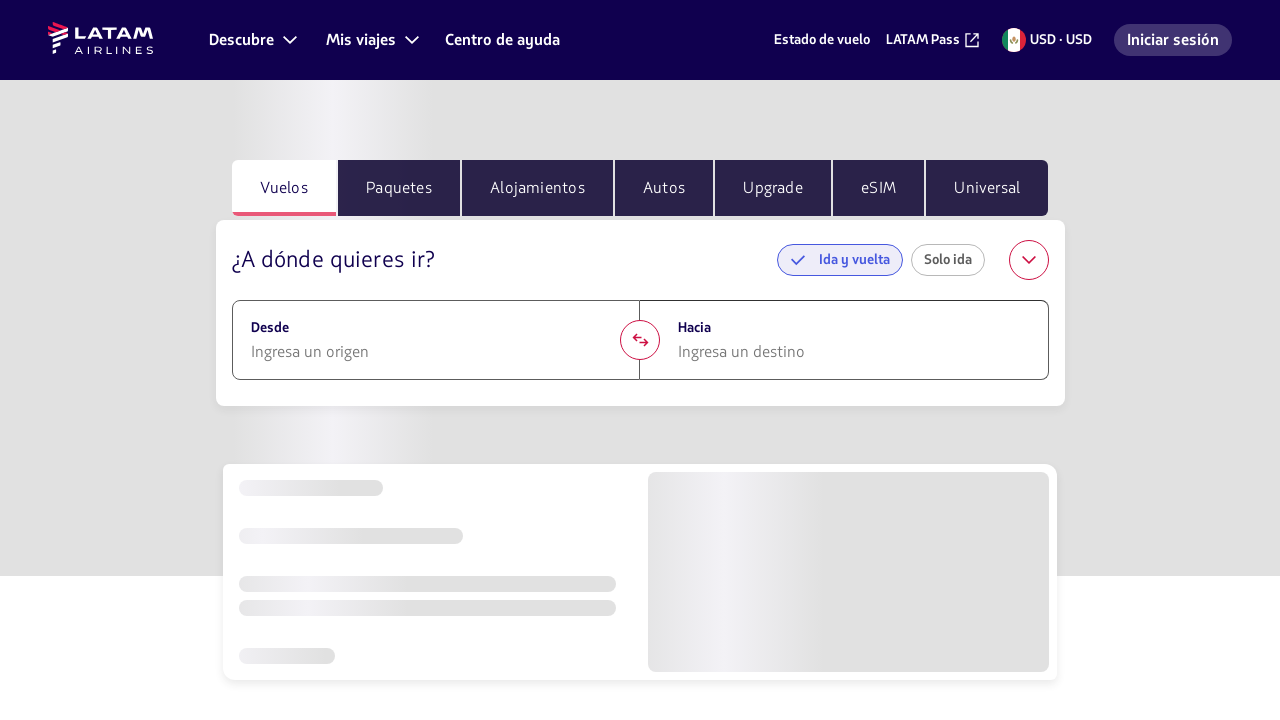

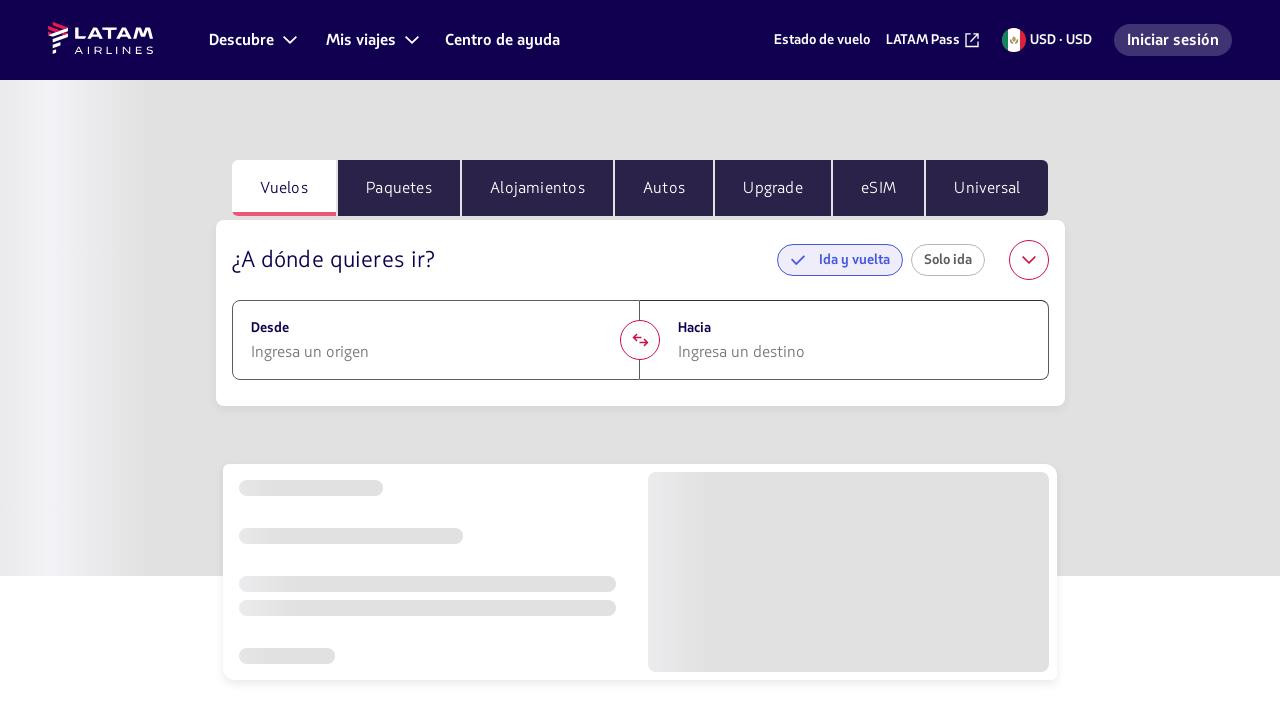